Tests dynamic controls functionality by toggling a checkbox's visibility using a button, waiting for it to disappear and reappear, then selecting the checkbox.

Starting URL: https://training-support.net/webelements/dynamic-controls

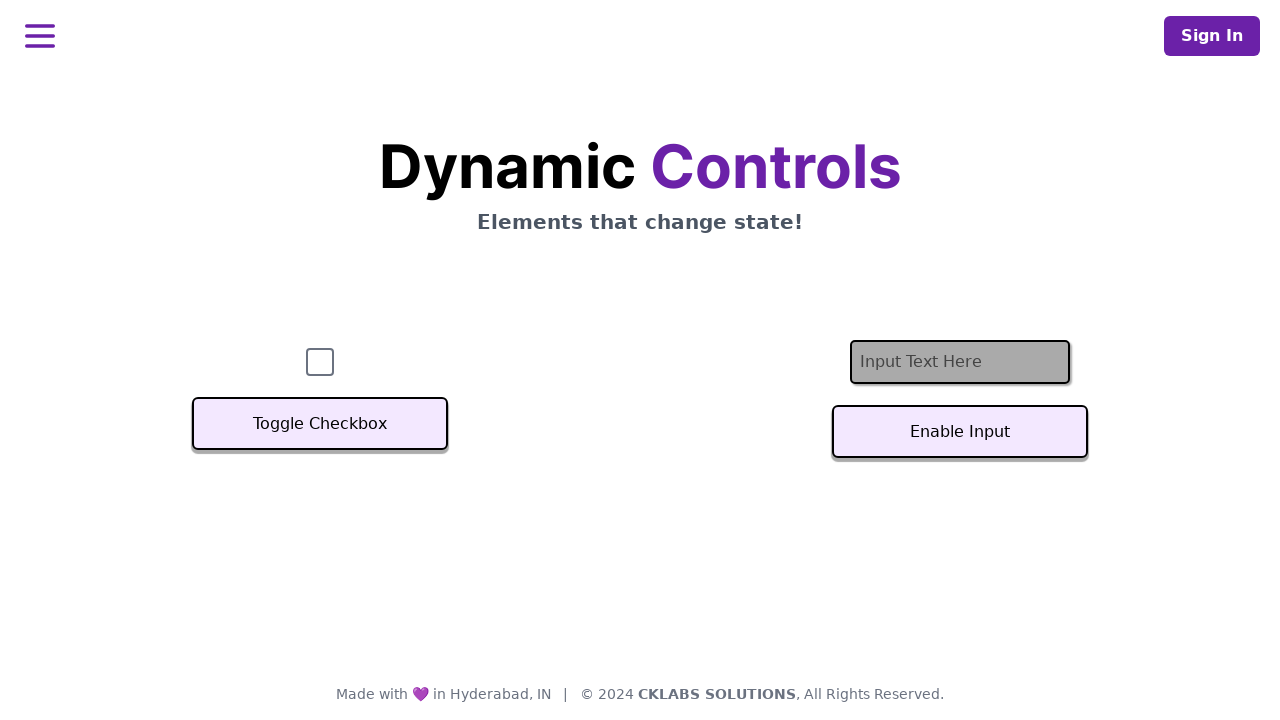

Clicked the 'Toggle Checkbox' button to remove the checkbox at (320, 424) on button.svelte-sfj3o4
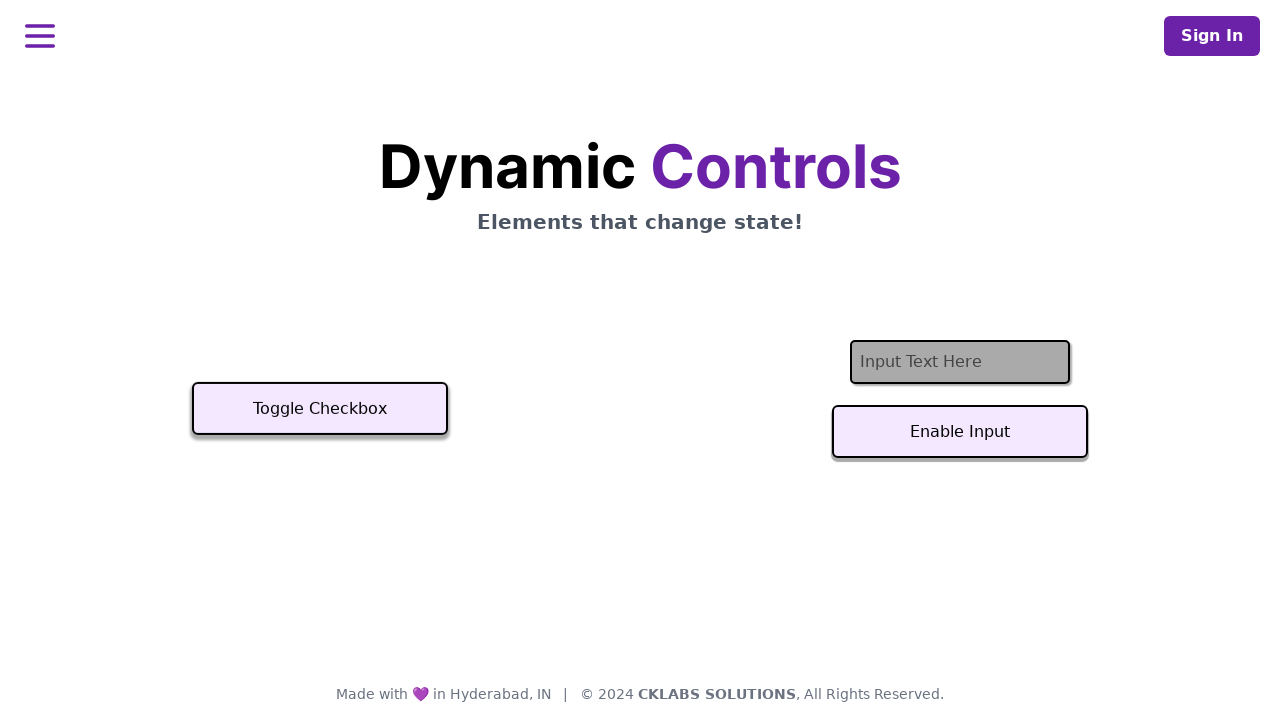

Waited for the checkbox to disappear
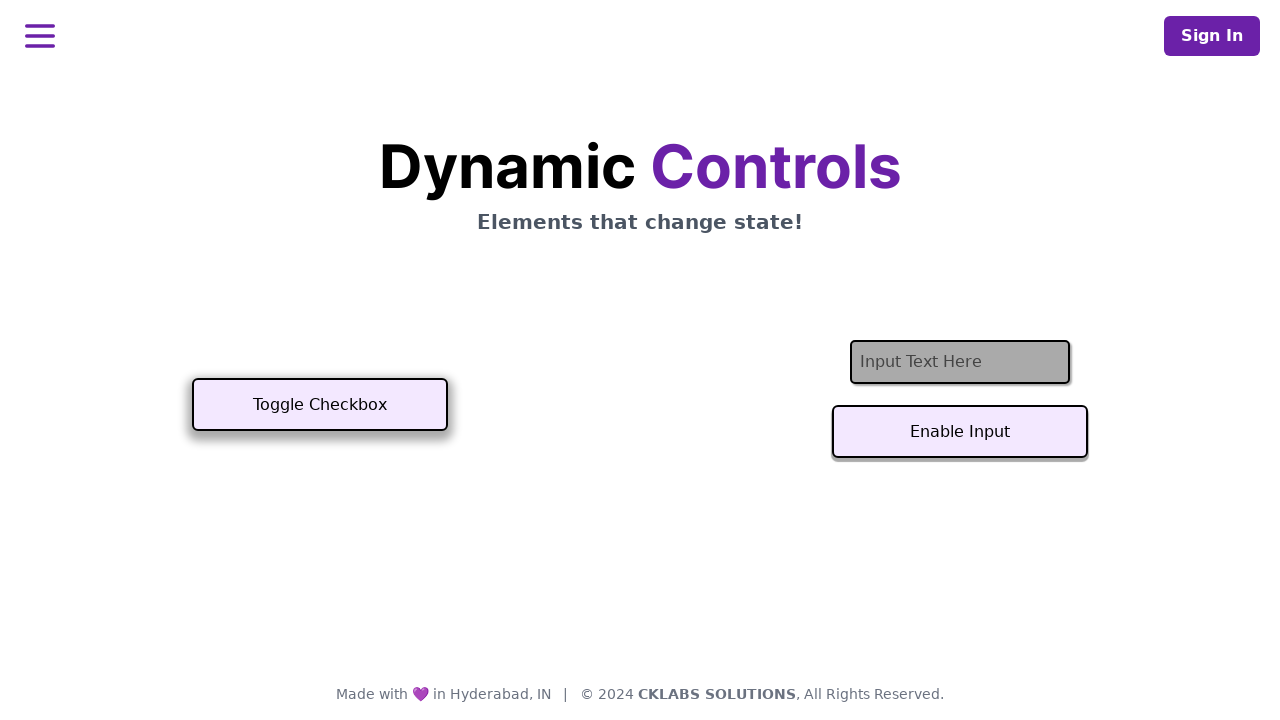

Clicked the 'Toggle Checkbox' button again to make the checkbox reappear at (320, 405) on button.svelte-sfj3o4
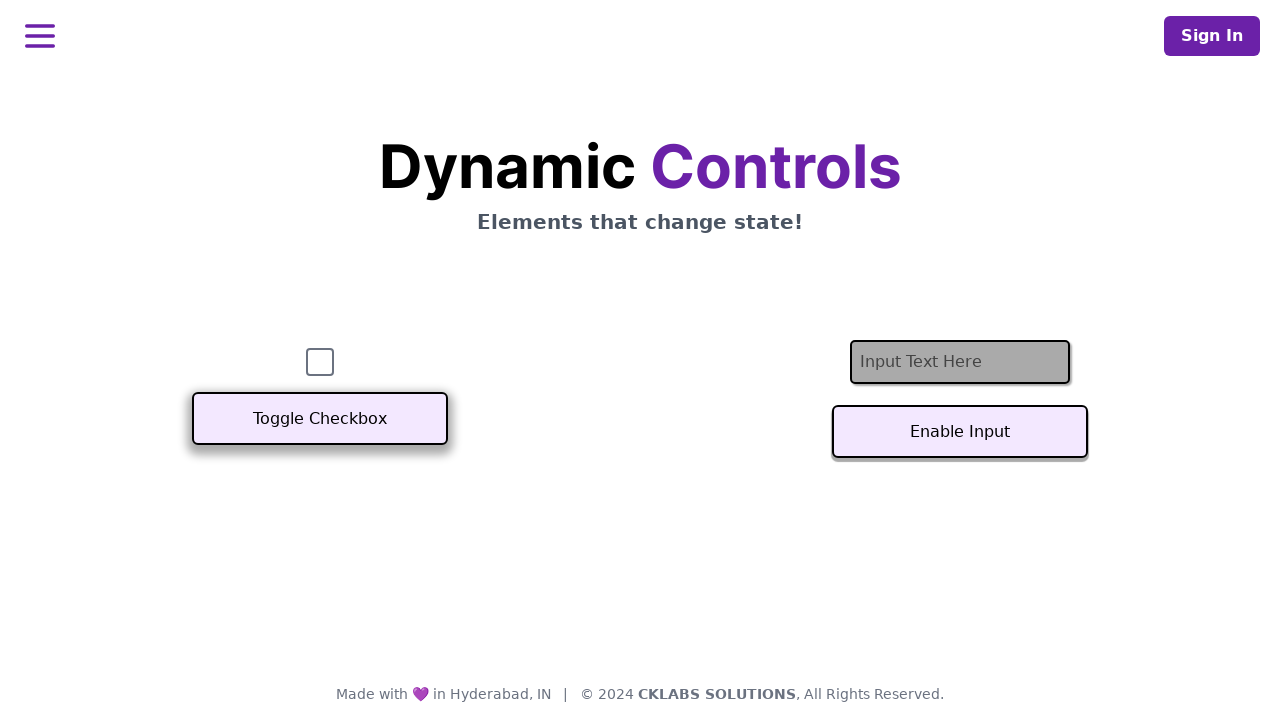

Waited for the checkbox to appear again
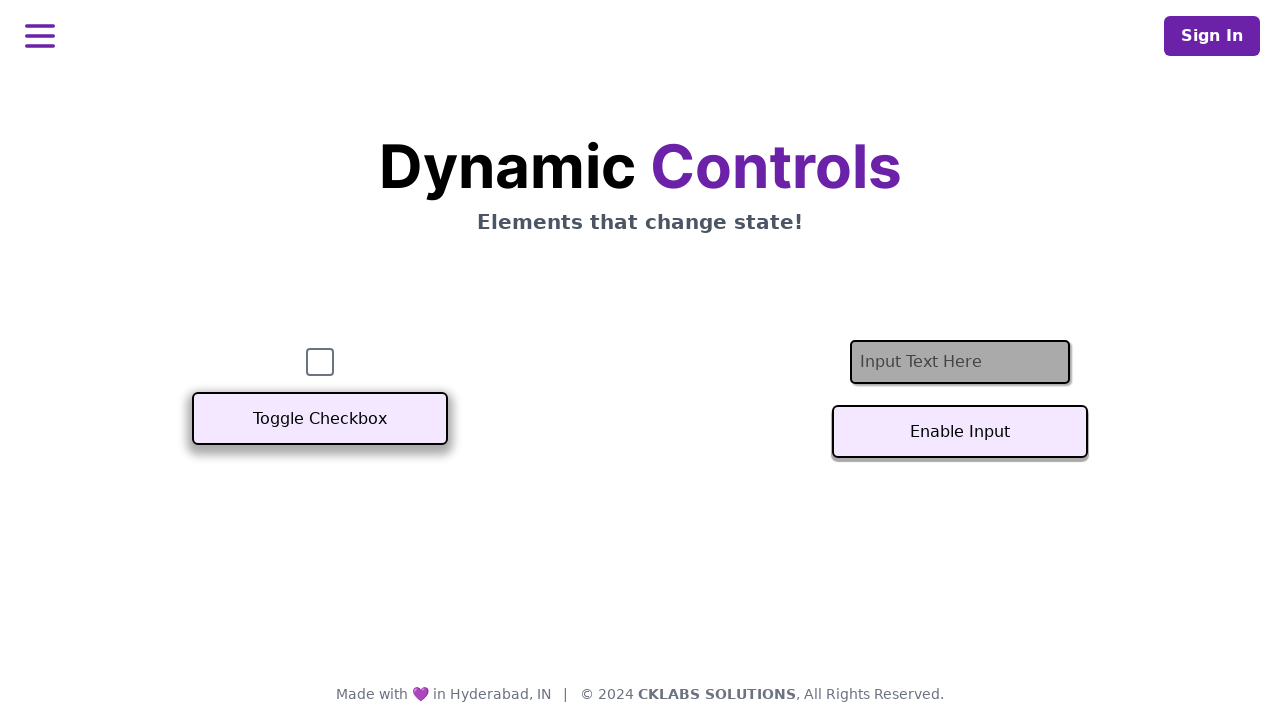

Clicked the checkbox to select it at (320, 362) on #checkbox
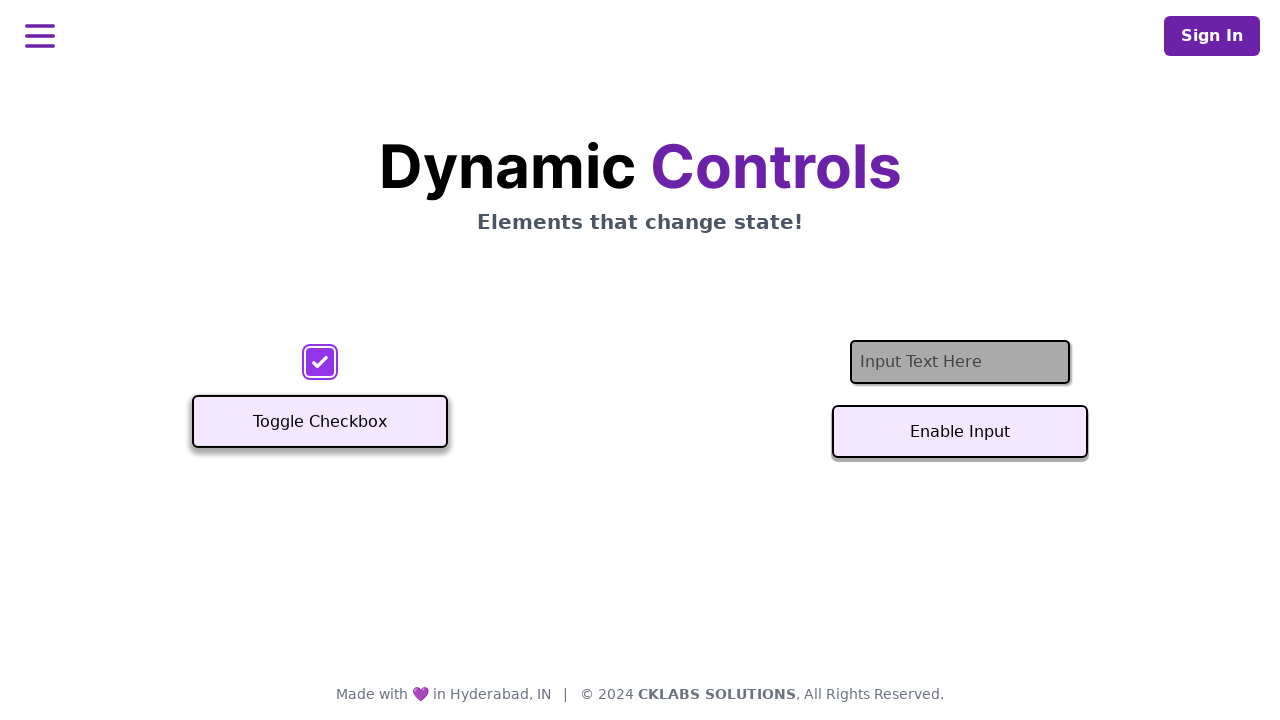

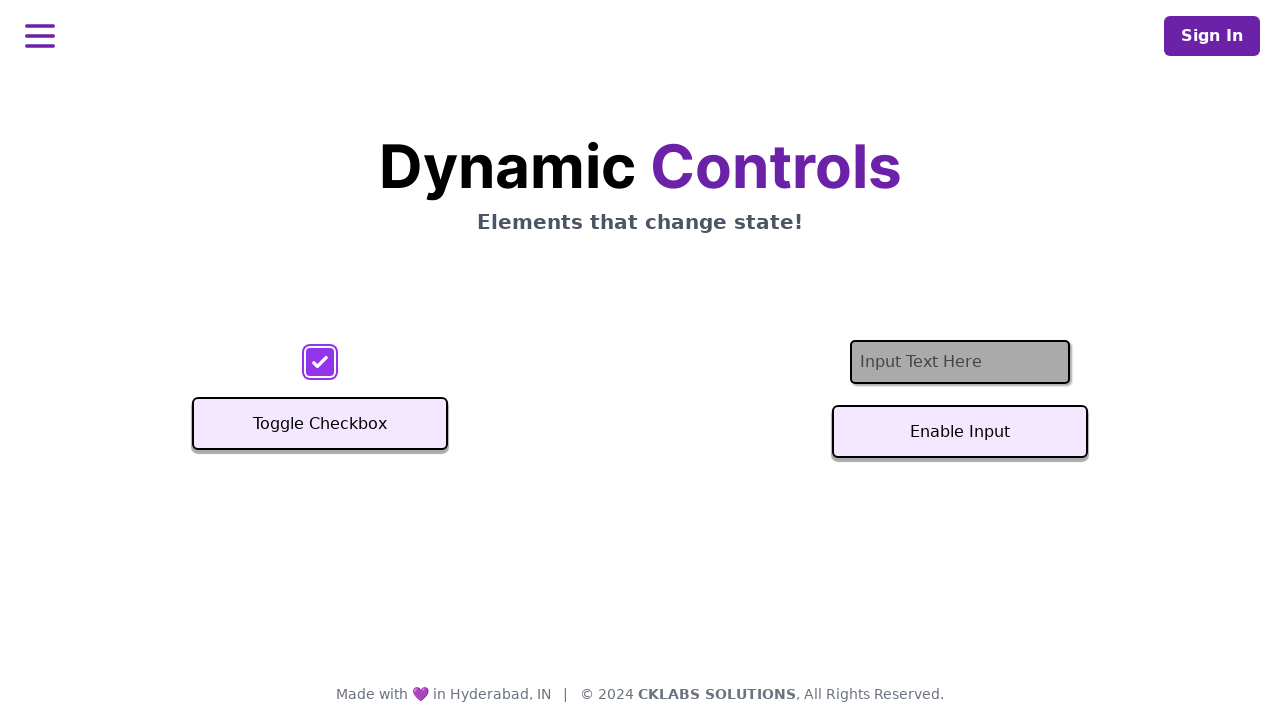